Tests search functionality on 2gis.ru with gibberish query "ha8a8shd" expecting no results to be found

Starting URL: http://2gis.ru/

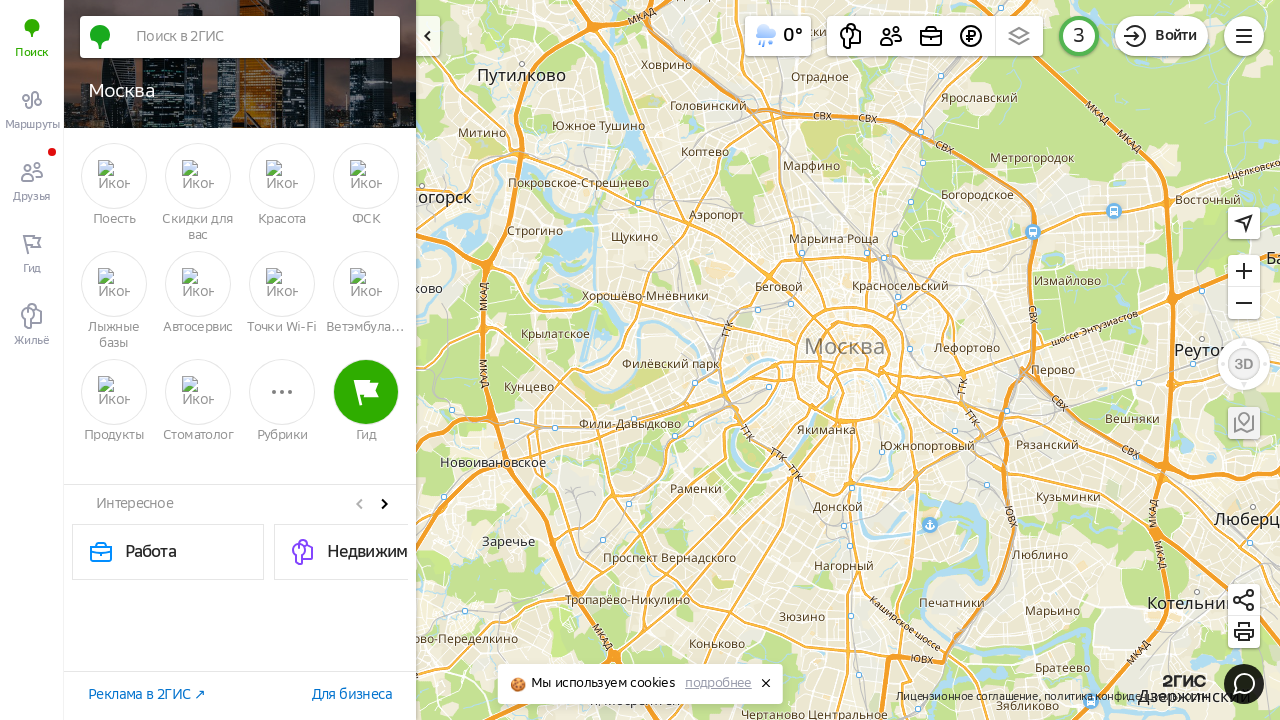

Filled search field with gibberish query 'ha8a8shd' on input[type='search'], input[placeholder*='Поиск'], input[name='search']
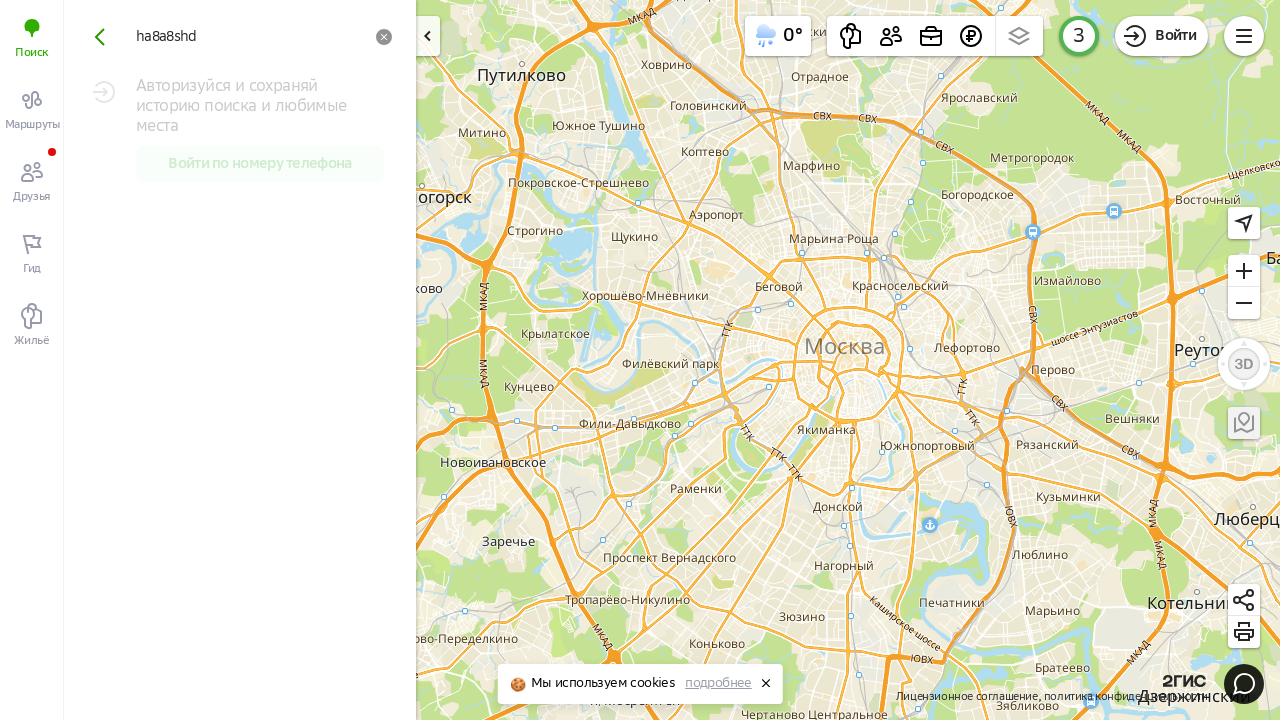

Submitted search by pressing Enter on input[type='search'], input[placeholder*='Поиск'], input[name='search']
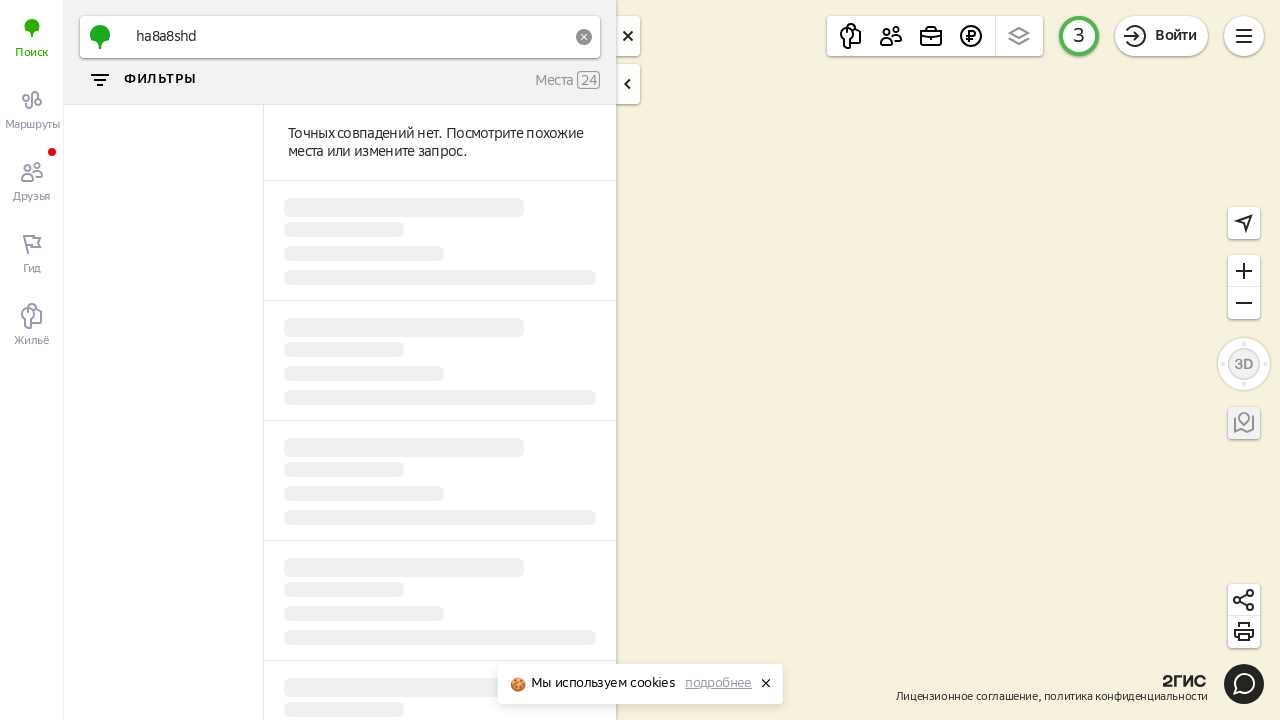

Waited for search results to load (no results expected for gibberish query)
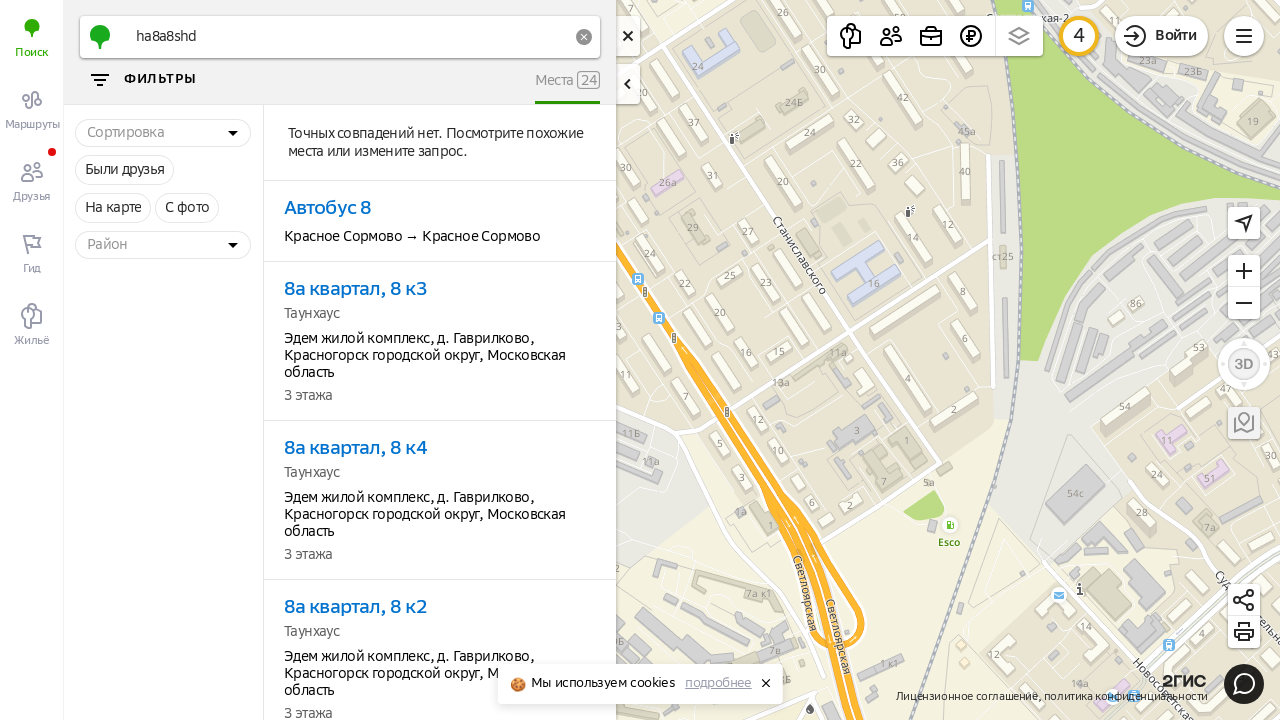

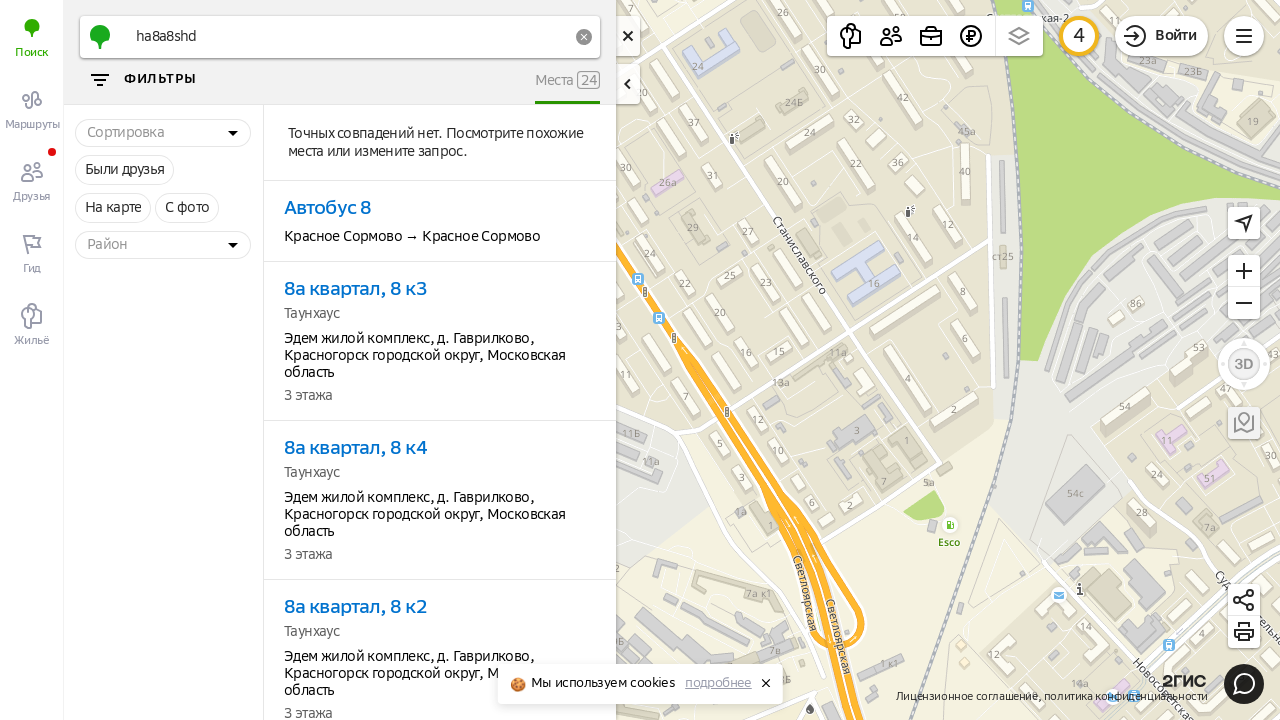